Tests drag and drop by dragging a source element directly onto a target element

Starting URL: https://bonigarcia.dev/selenium-webdriver-java/drag-and-drop.html

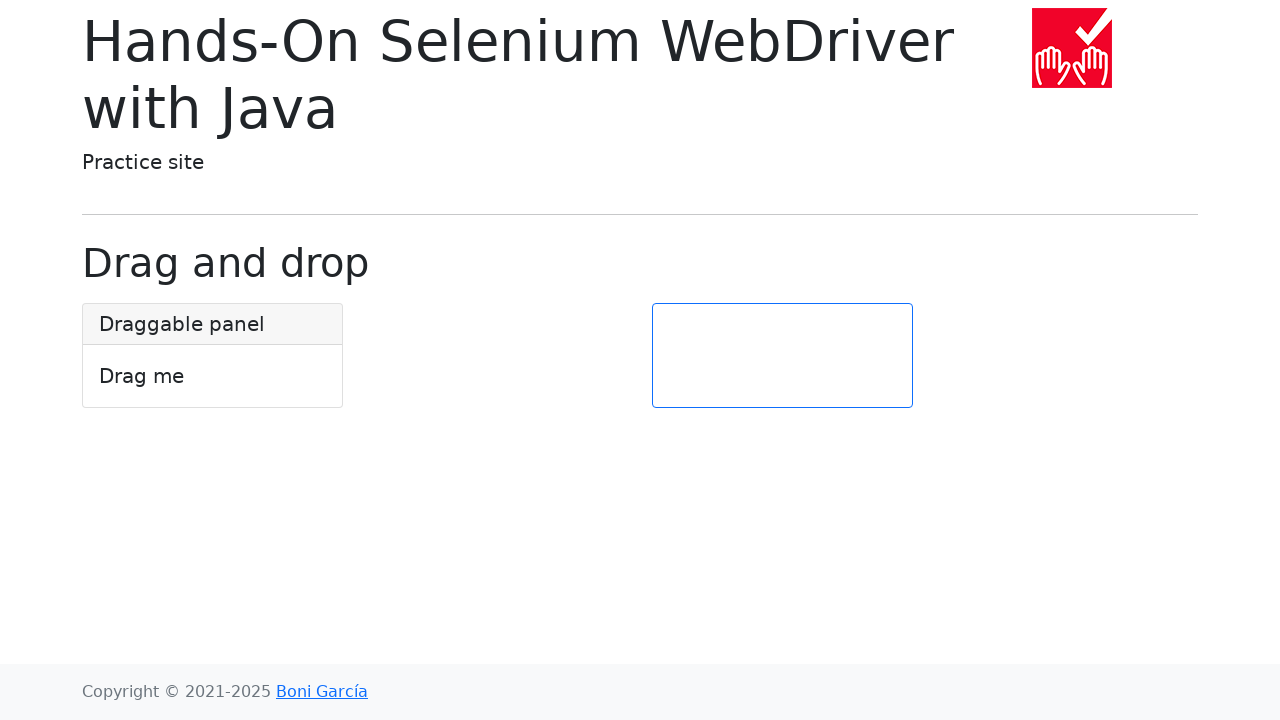

Navigated to drag and drop test page
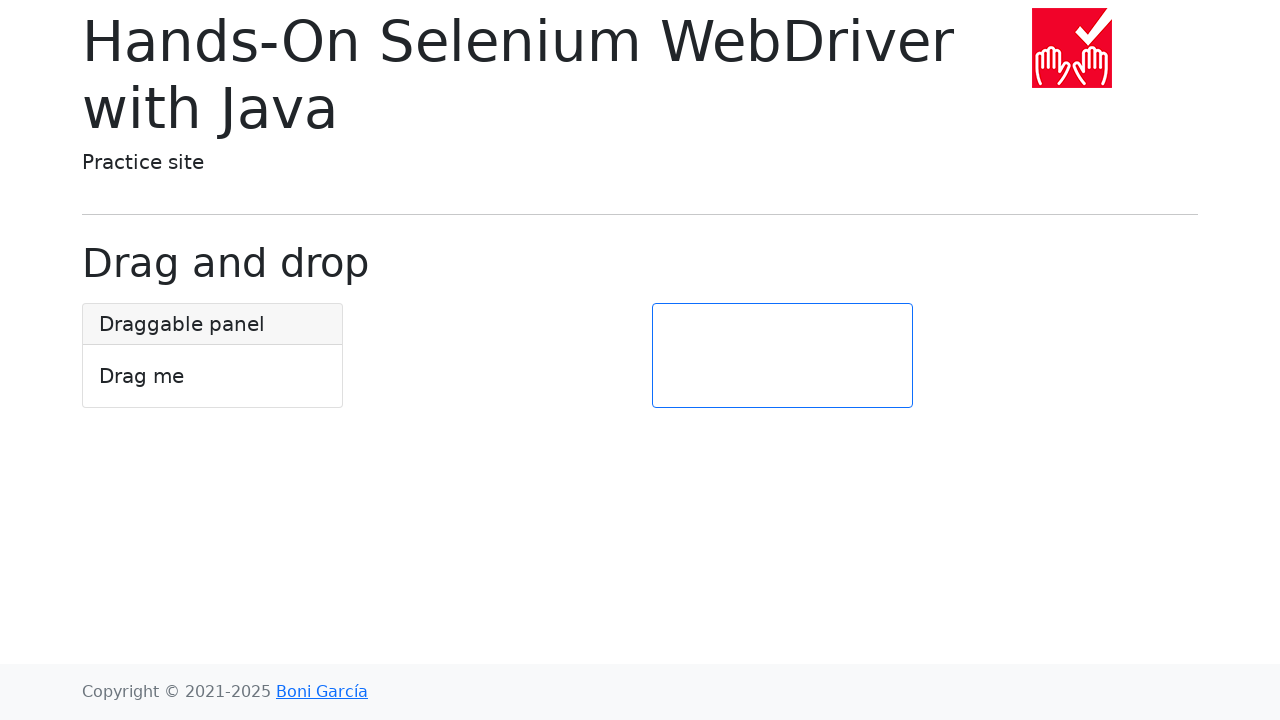

Located source element (#draggable)
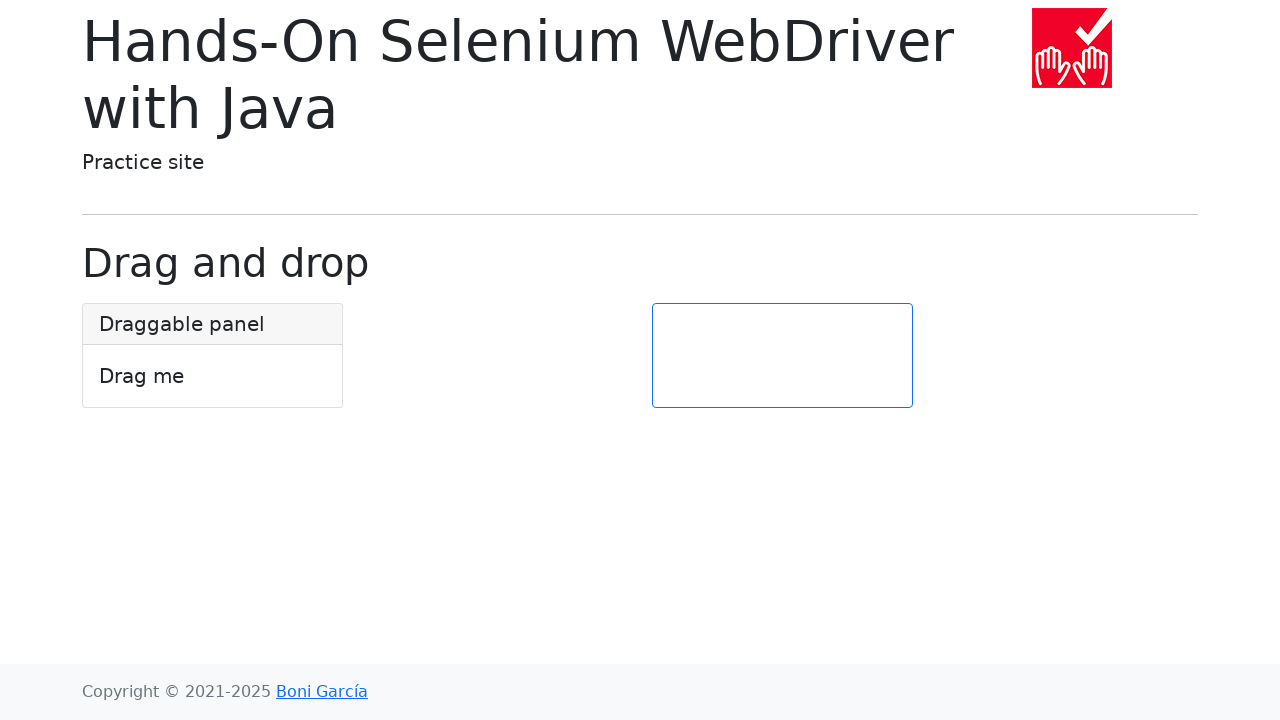

Located target element (#target)
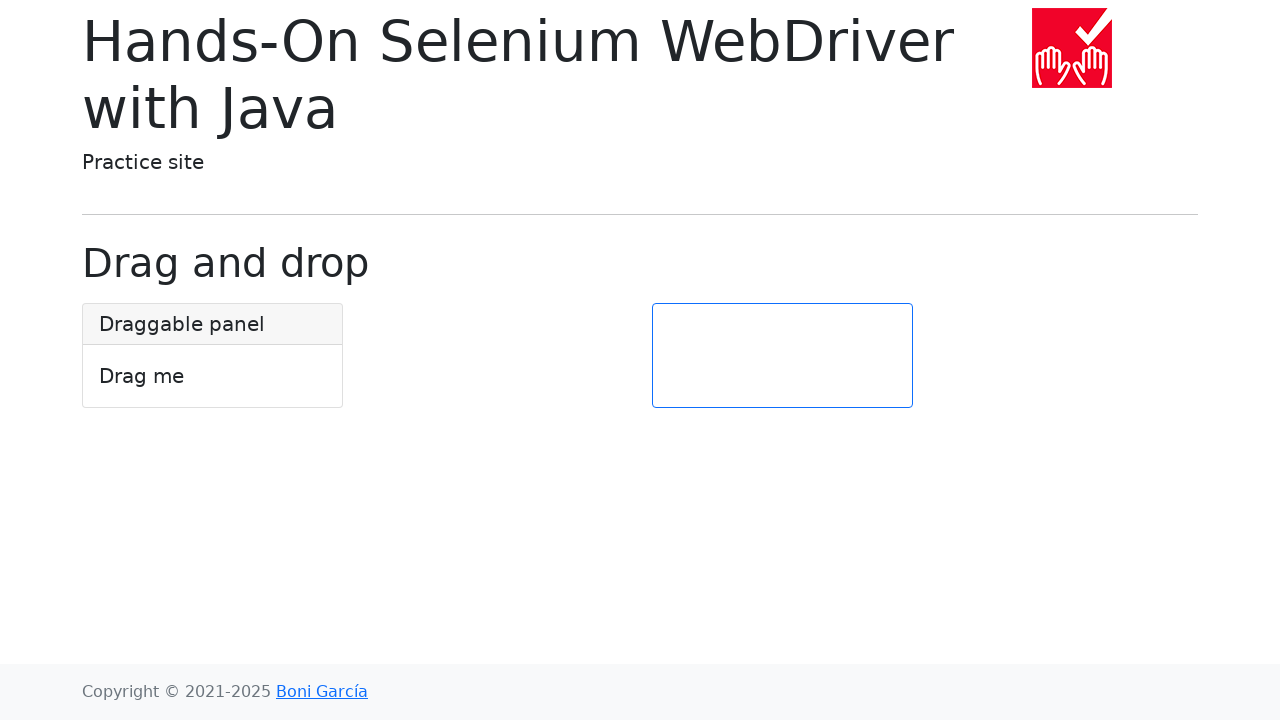

Dragged source element directly onto target element at (782, 356)
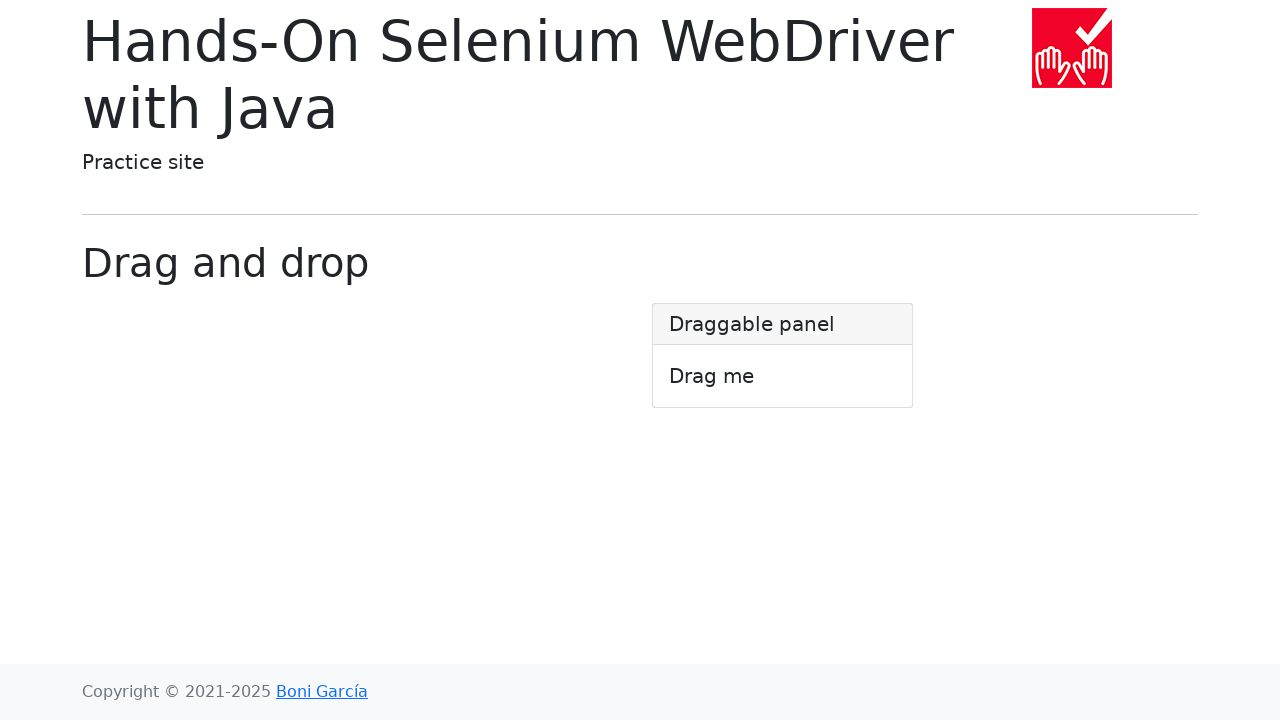

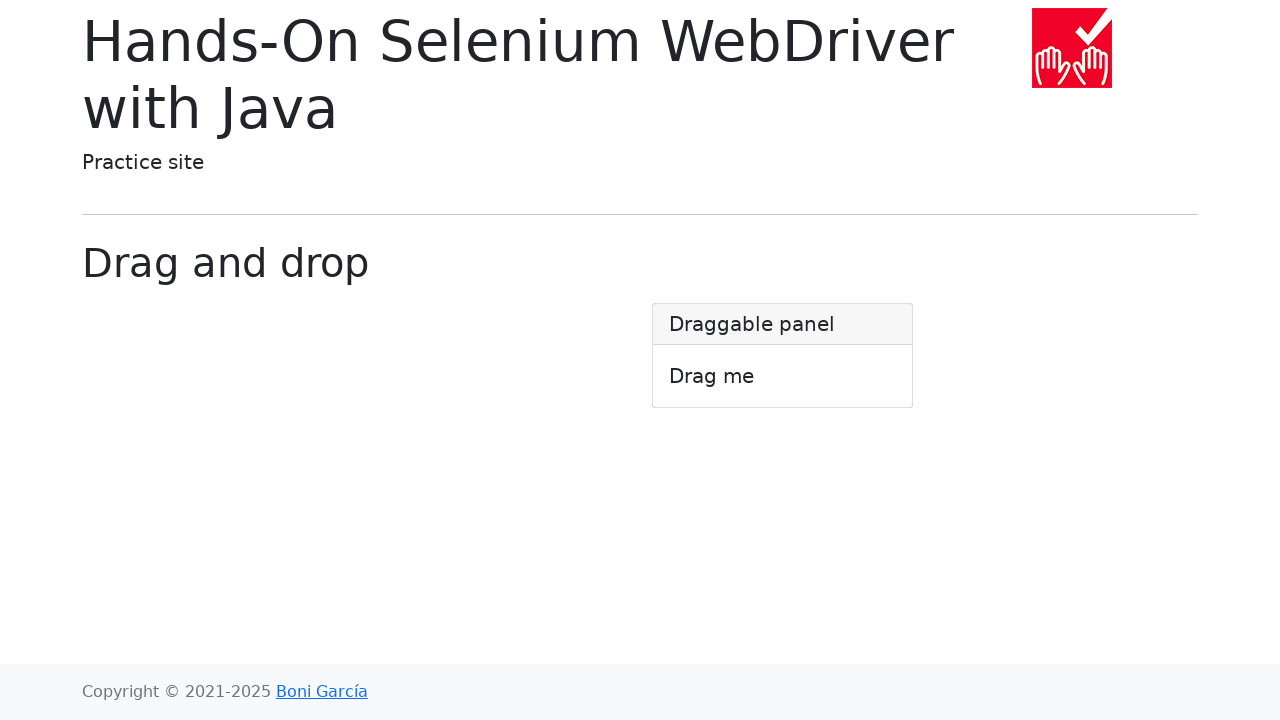